Tests navigation from the main SeleniumBase site to the Coffee Cart app by clicking a nav link and verifying the page loads correctly

Starting URL: https://seleniumbase.io/

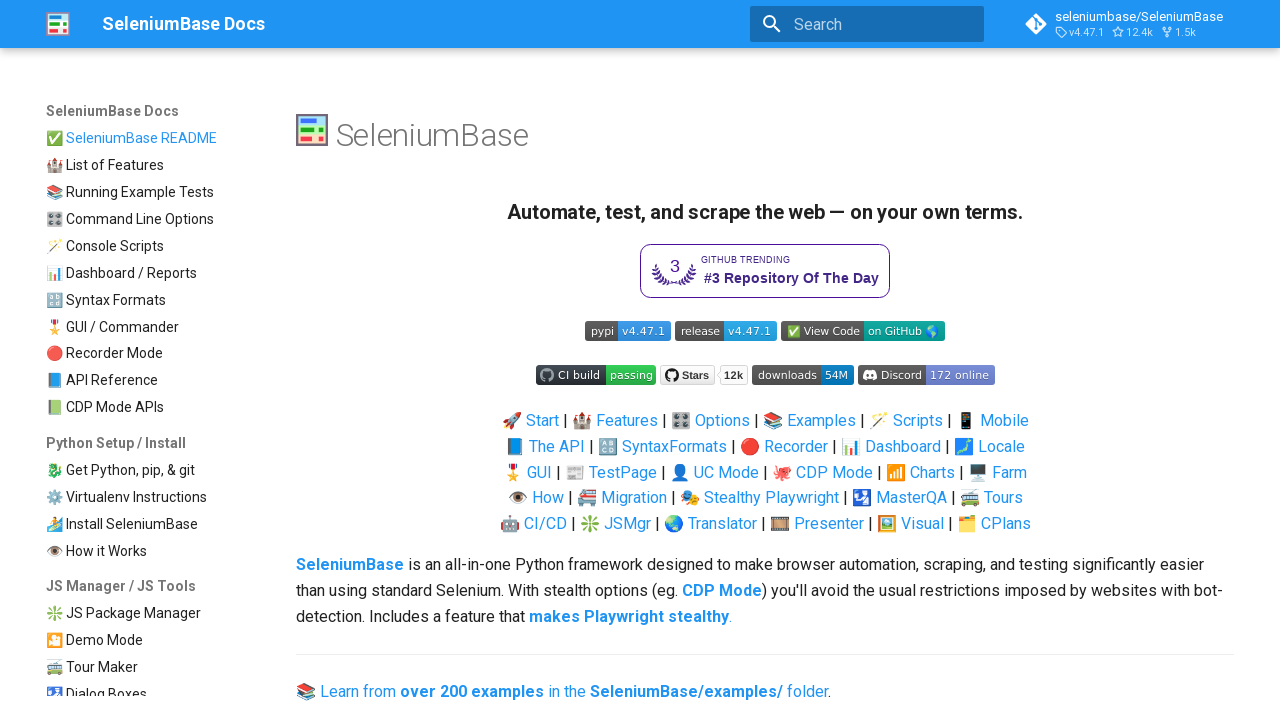

Clicked Coffee Cart link in navigation at (151, 399) on nav a:has-text("Coffee Cart")
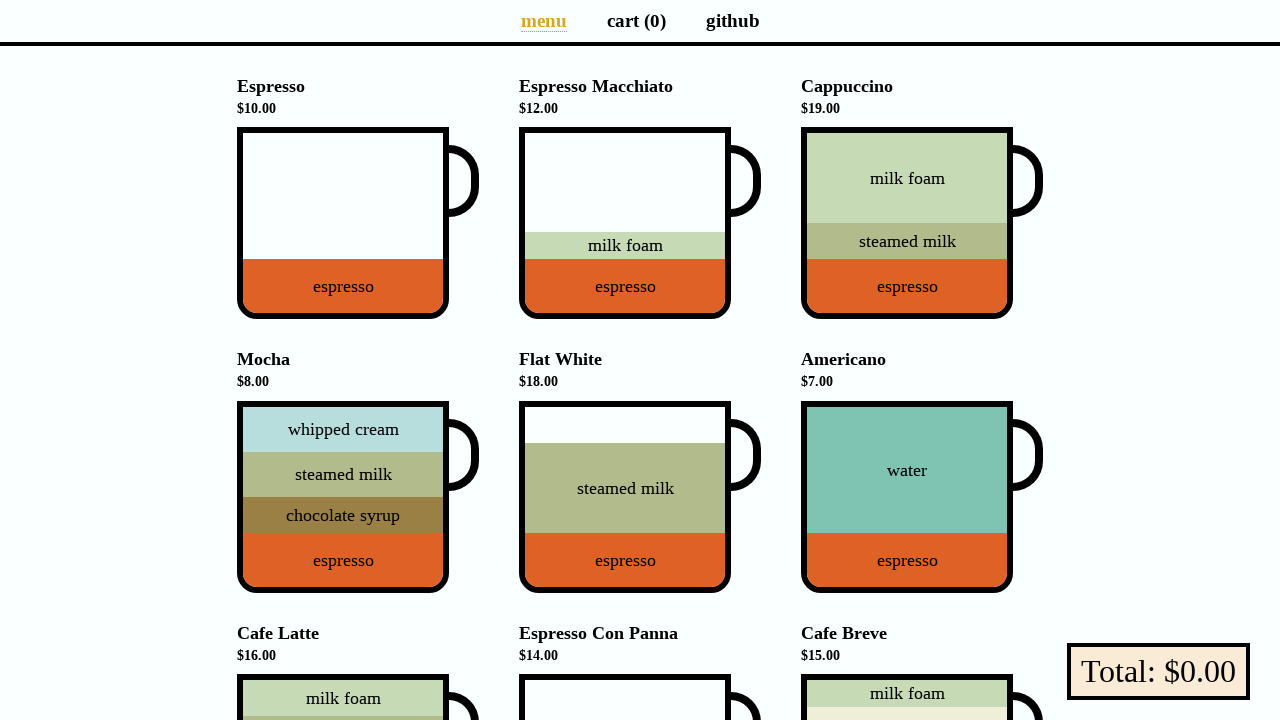

Coffee Cart page loaded with Espresso heading visible
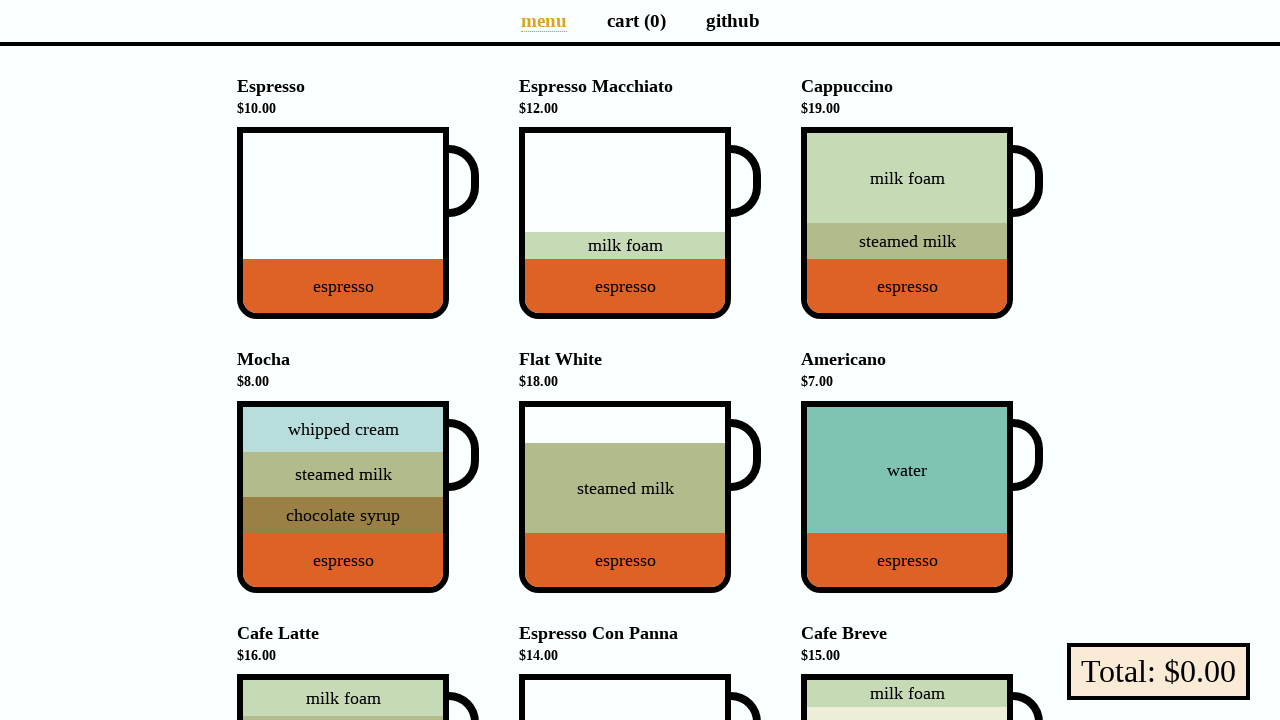

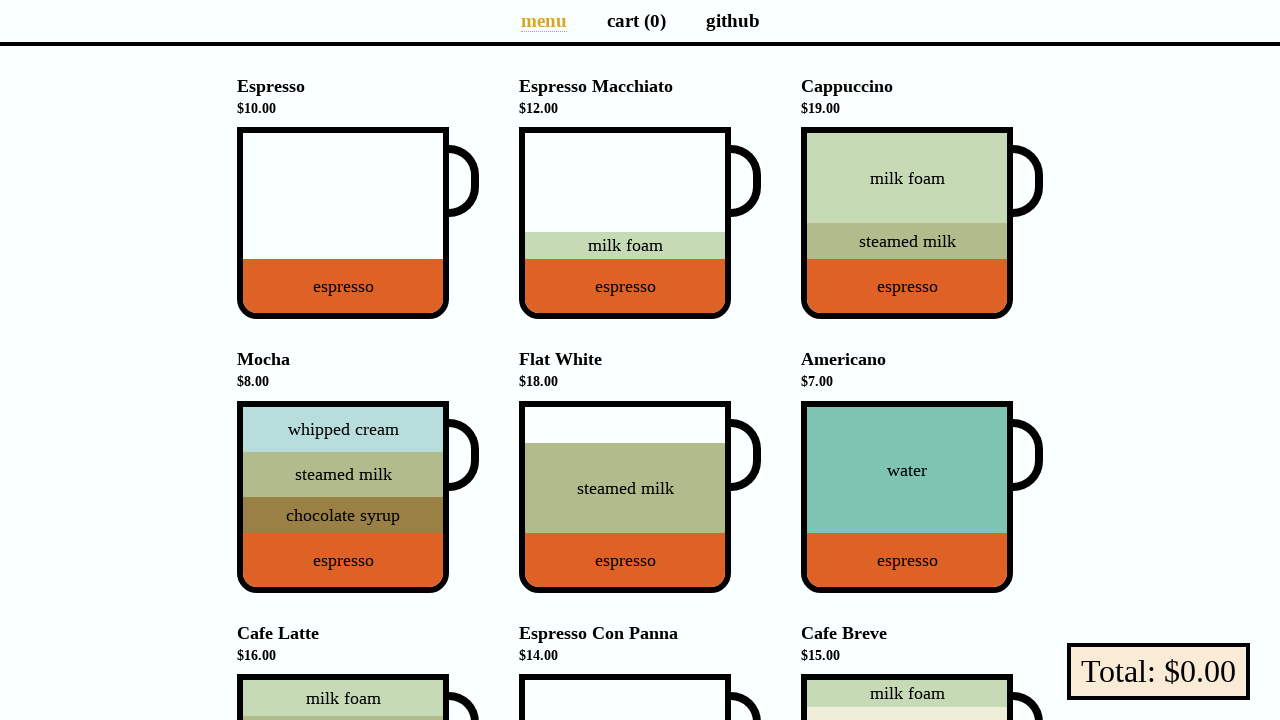